Tests various mouse interactions on Selenium's test page including drag and drop, text input with backspace, right-click (context click), and double-click actions.

Starting URL: https://www.selenium.dev/selenium/web/mouse_interaction.html

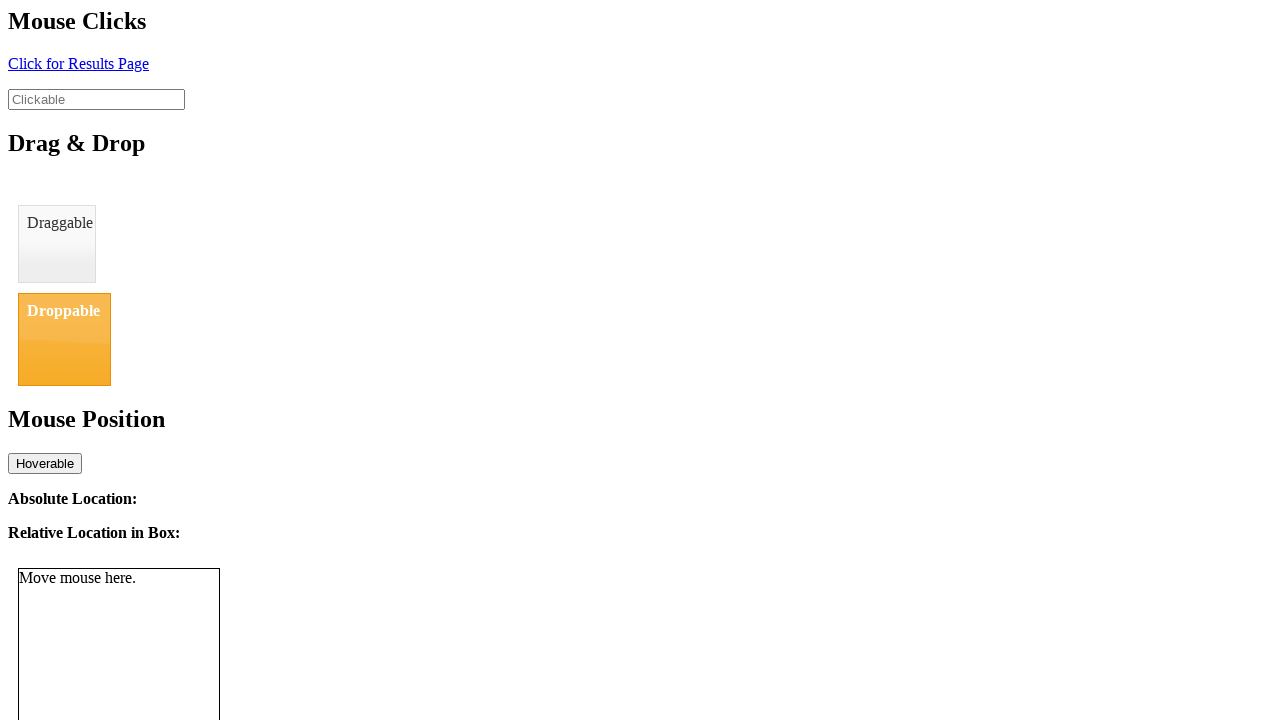

Navigated to Selenium mouse interaction test page
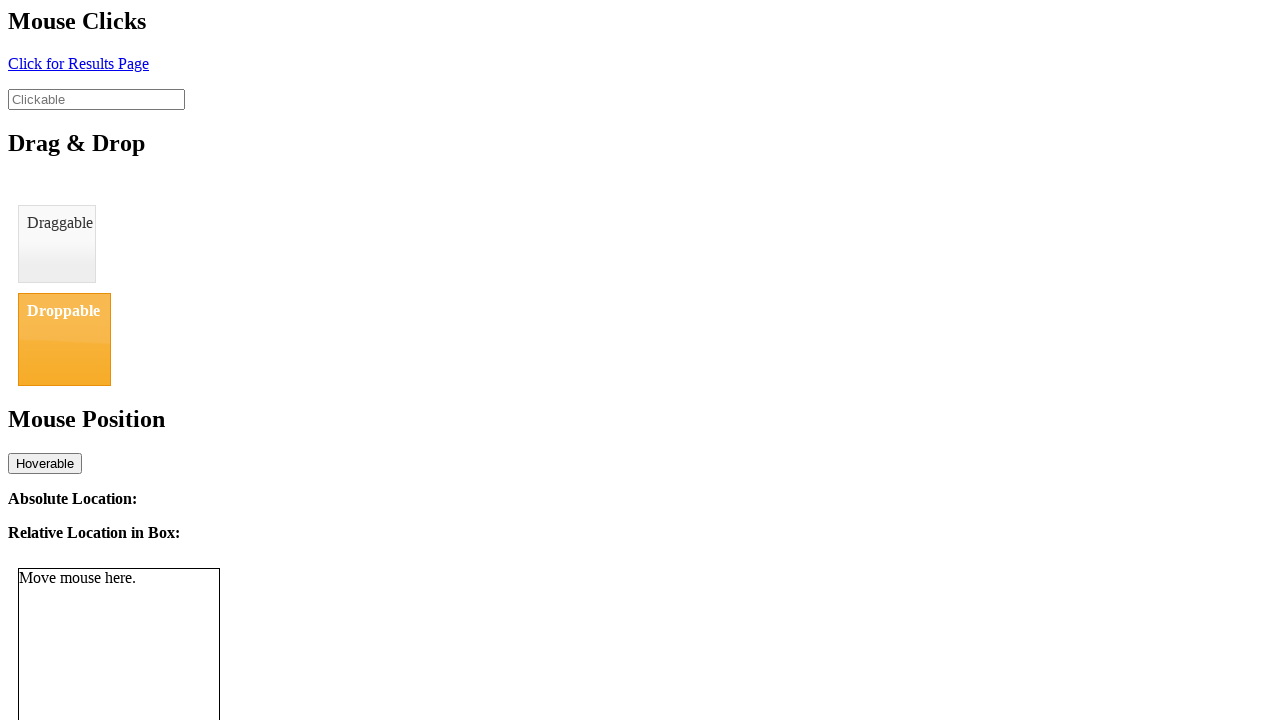

Performed drag and drop action from draggable to droppable element at (64, 339)
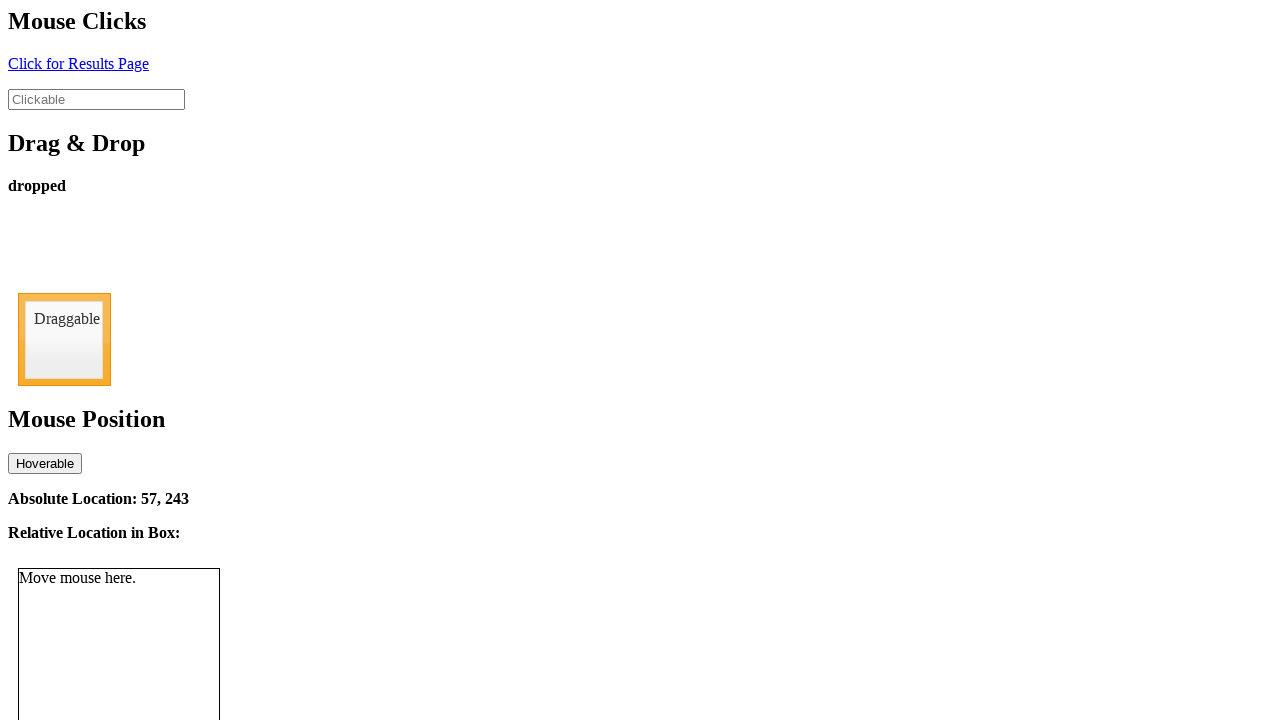

Filled textbox with 'Kavishka Piyumal' on #clickable
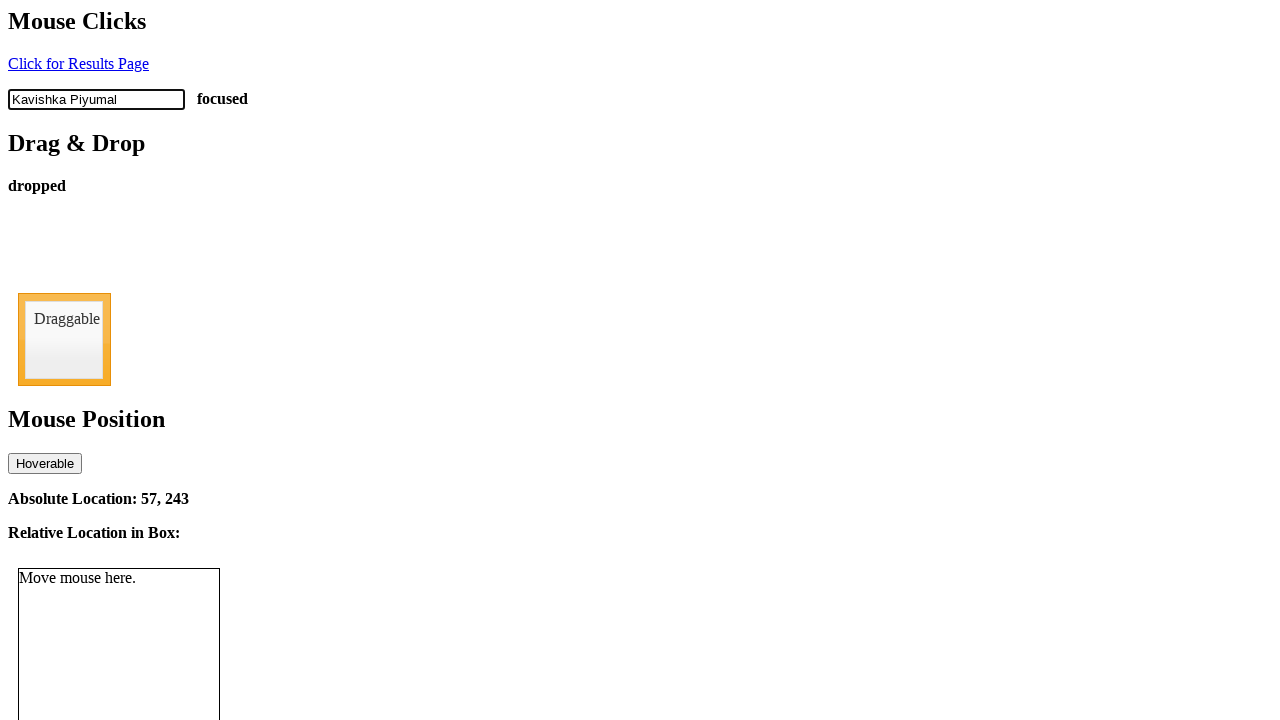

Pressed backspace to delete one character from textbox on #clickable
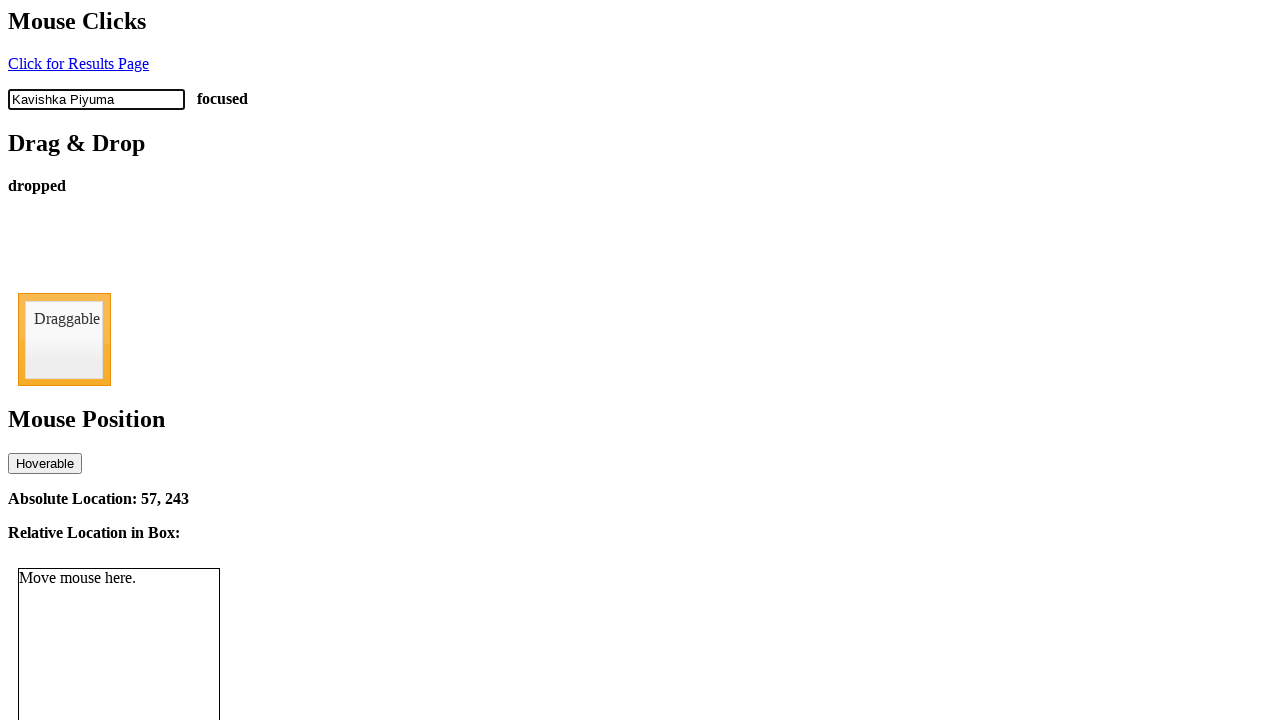

Performed right-click (context click) on click element at (78, 63) on #click
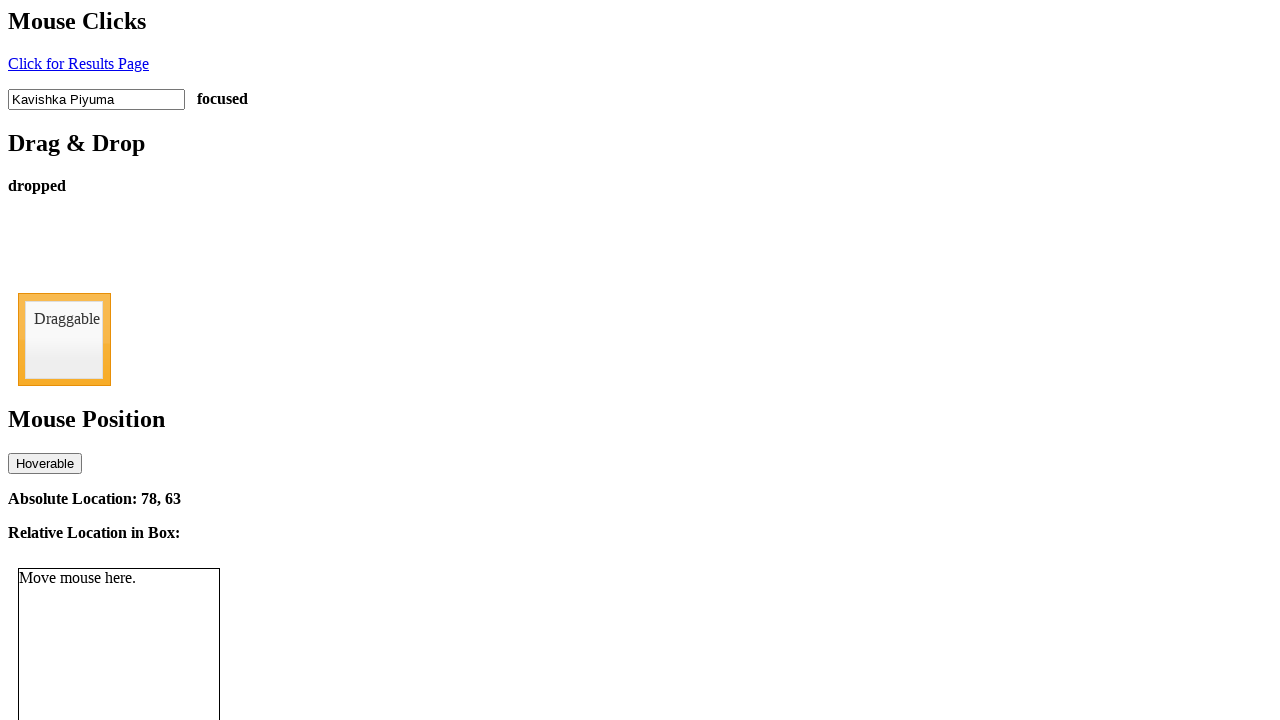

Performed double-click on click element at (78, 63) on #click
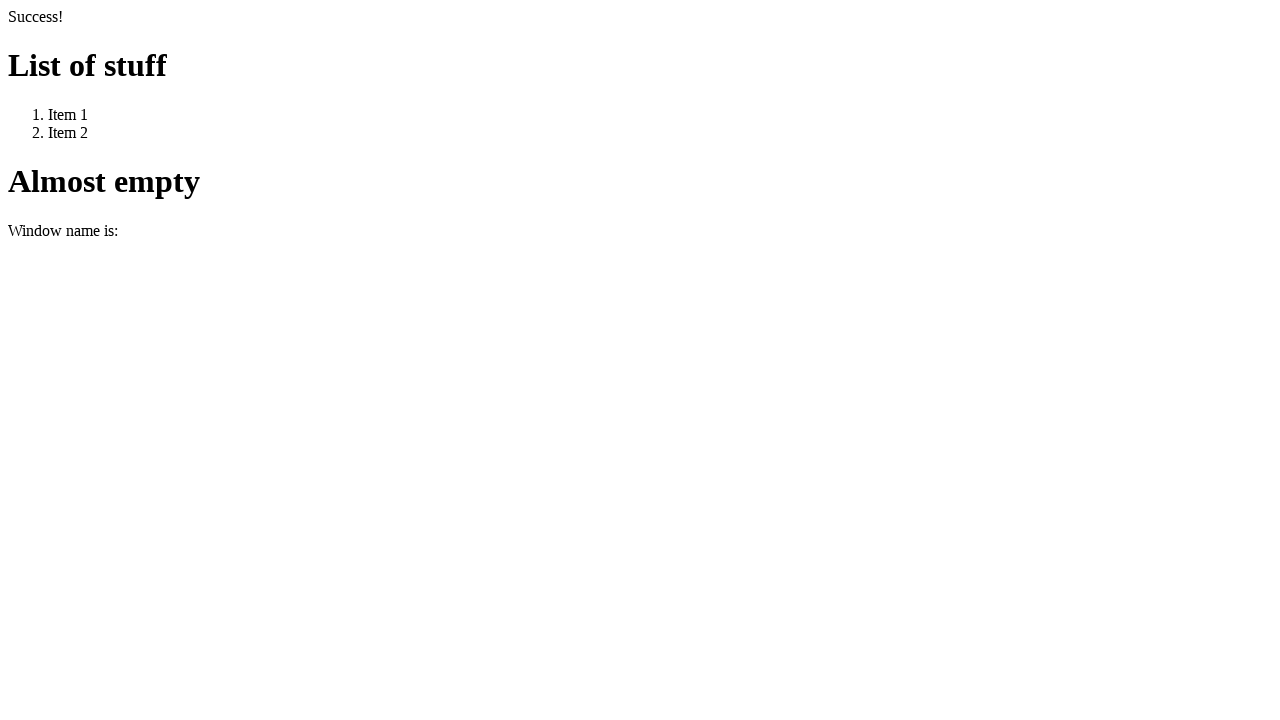

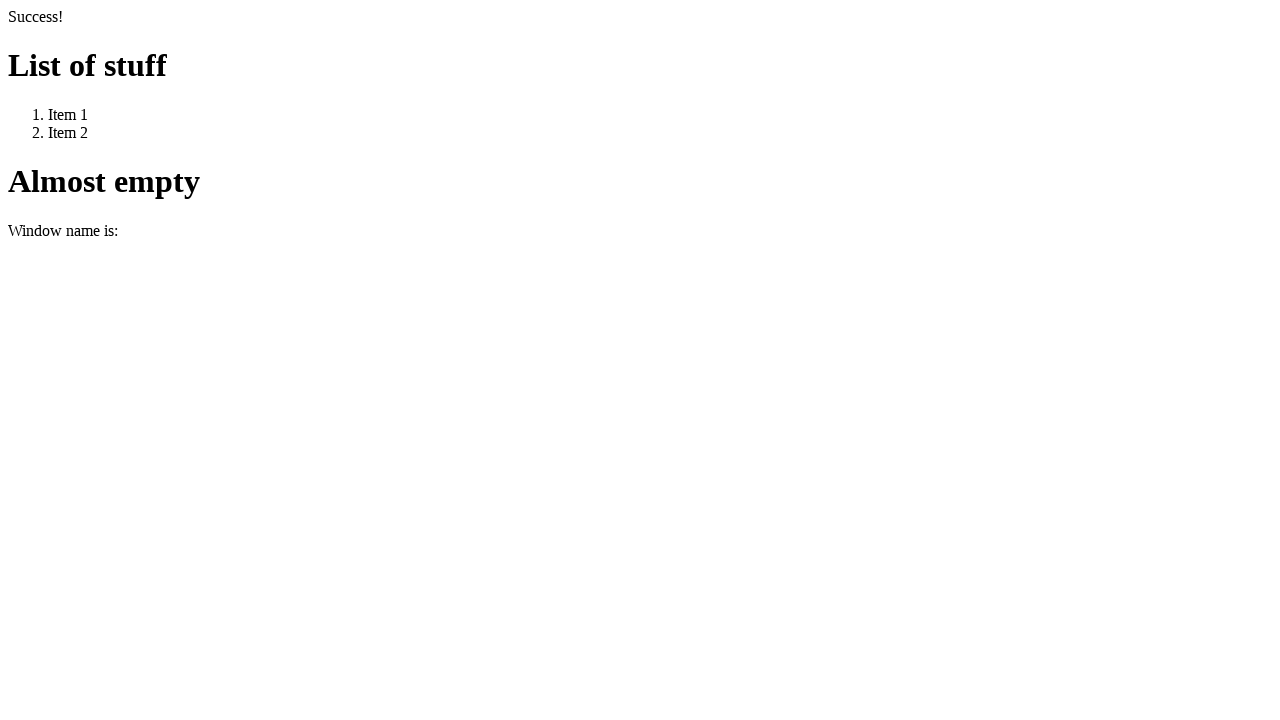